Navigates to a practice page and selects a radio button to test form interaction

Starting URL: https://automationeveryday.blogspot.com/2020/04/selenium-practice-hidden-radio-button.html

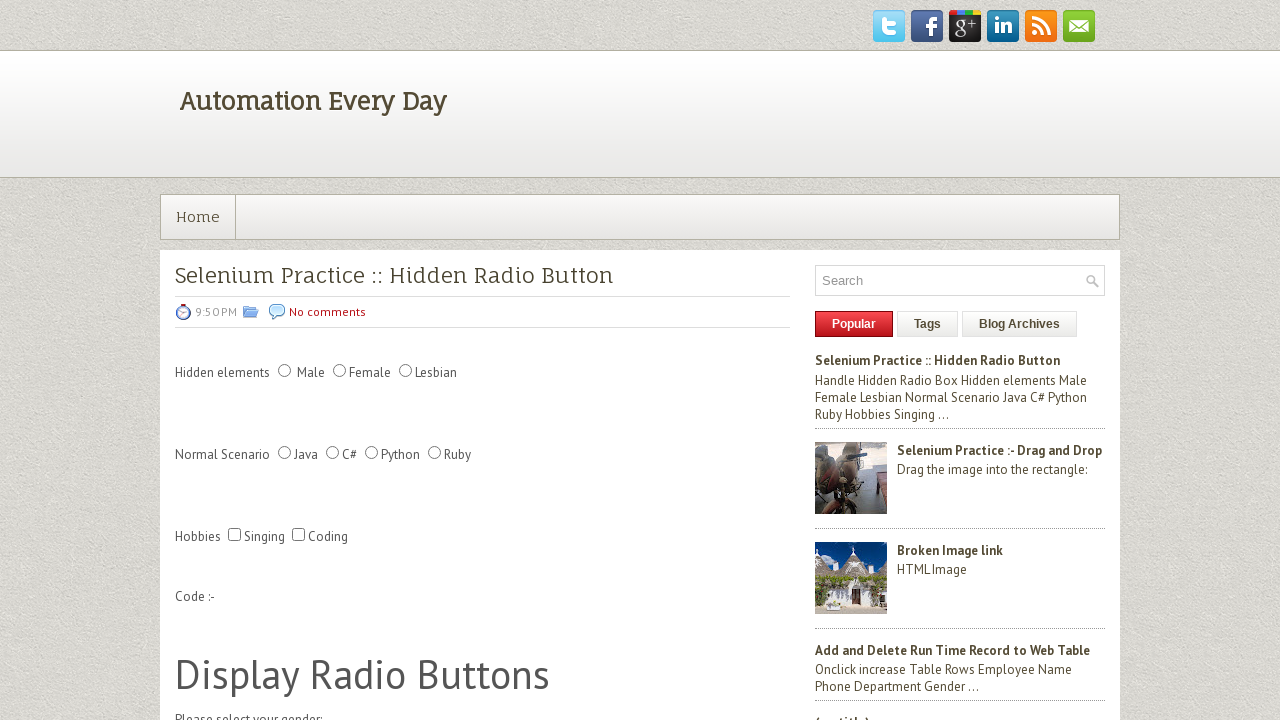

Clicked radio button with id 'lesbo' to test form interaction at (406, 370) on xpath=//input[@id='lesbo']
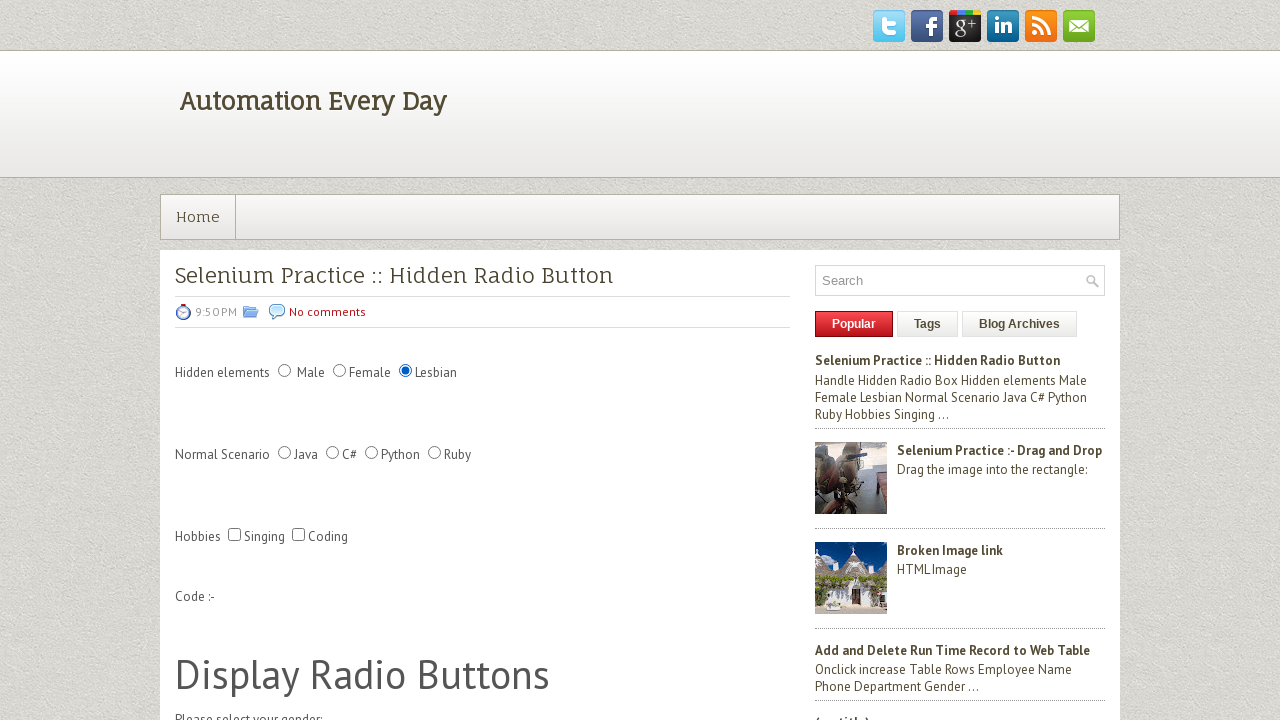

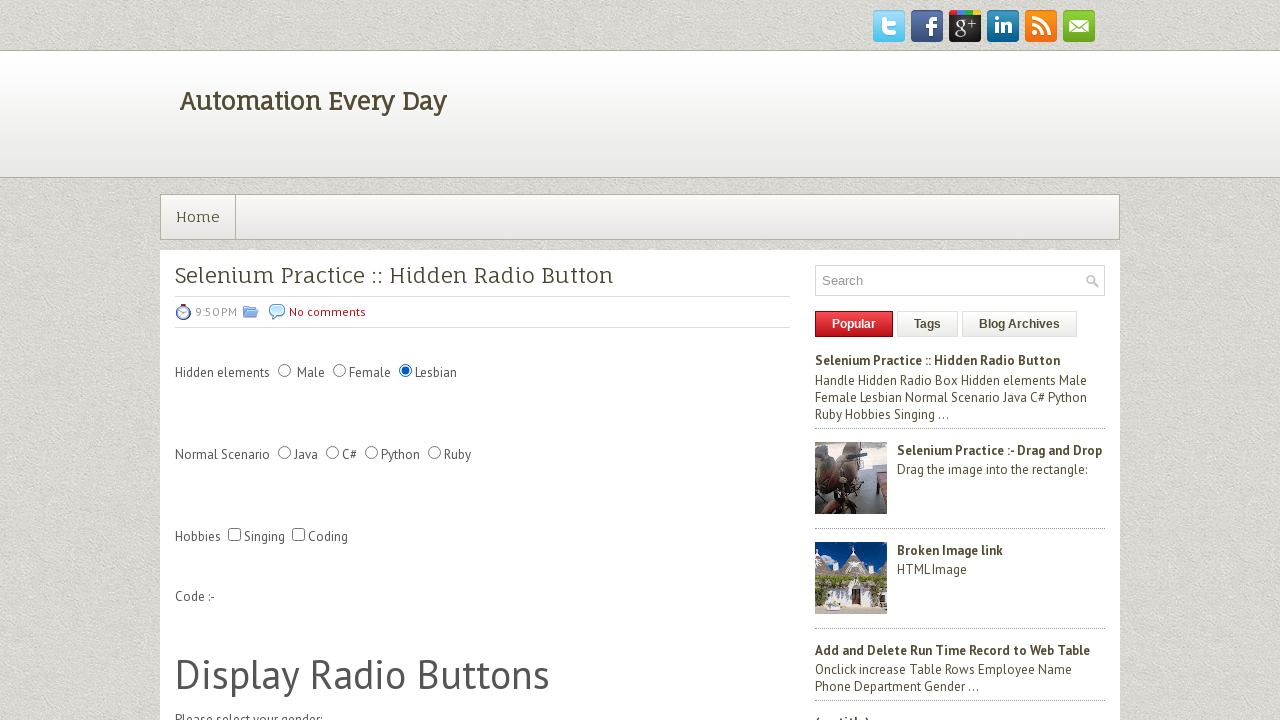